Navigates to the Greens Technology Selenium course content page and maximizes the browser window.

Starting URL: http://greenstech.in/selenium-course-content.html

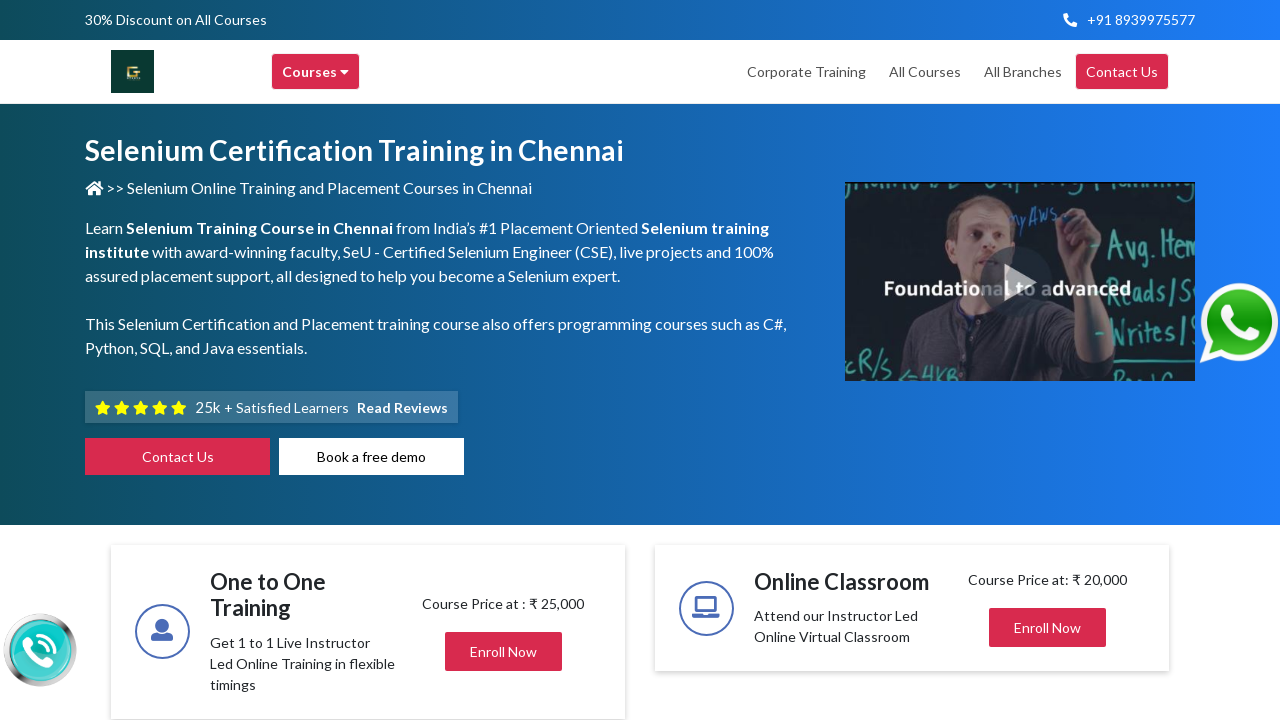

Set viewport size to 1920x1080 to maximize browser window
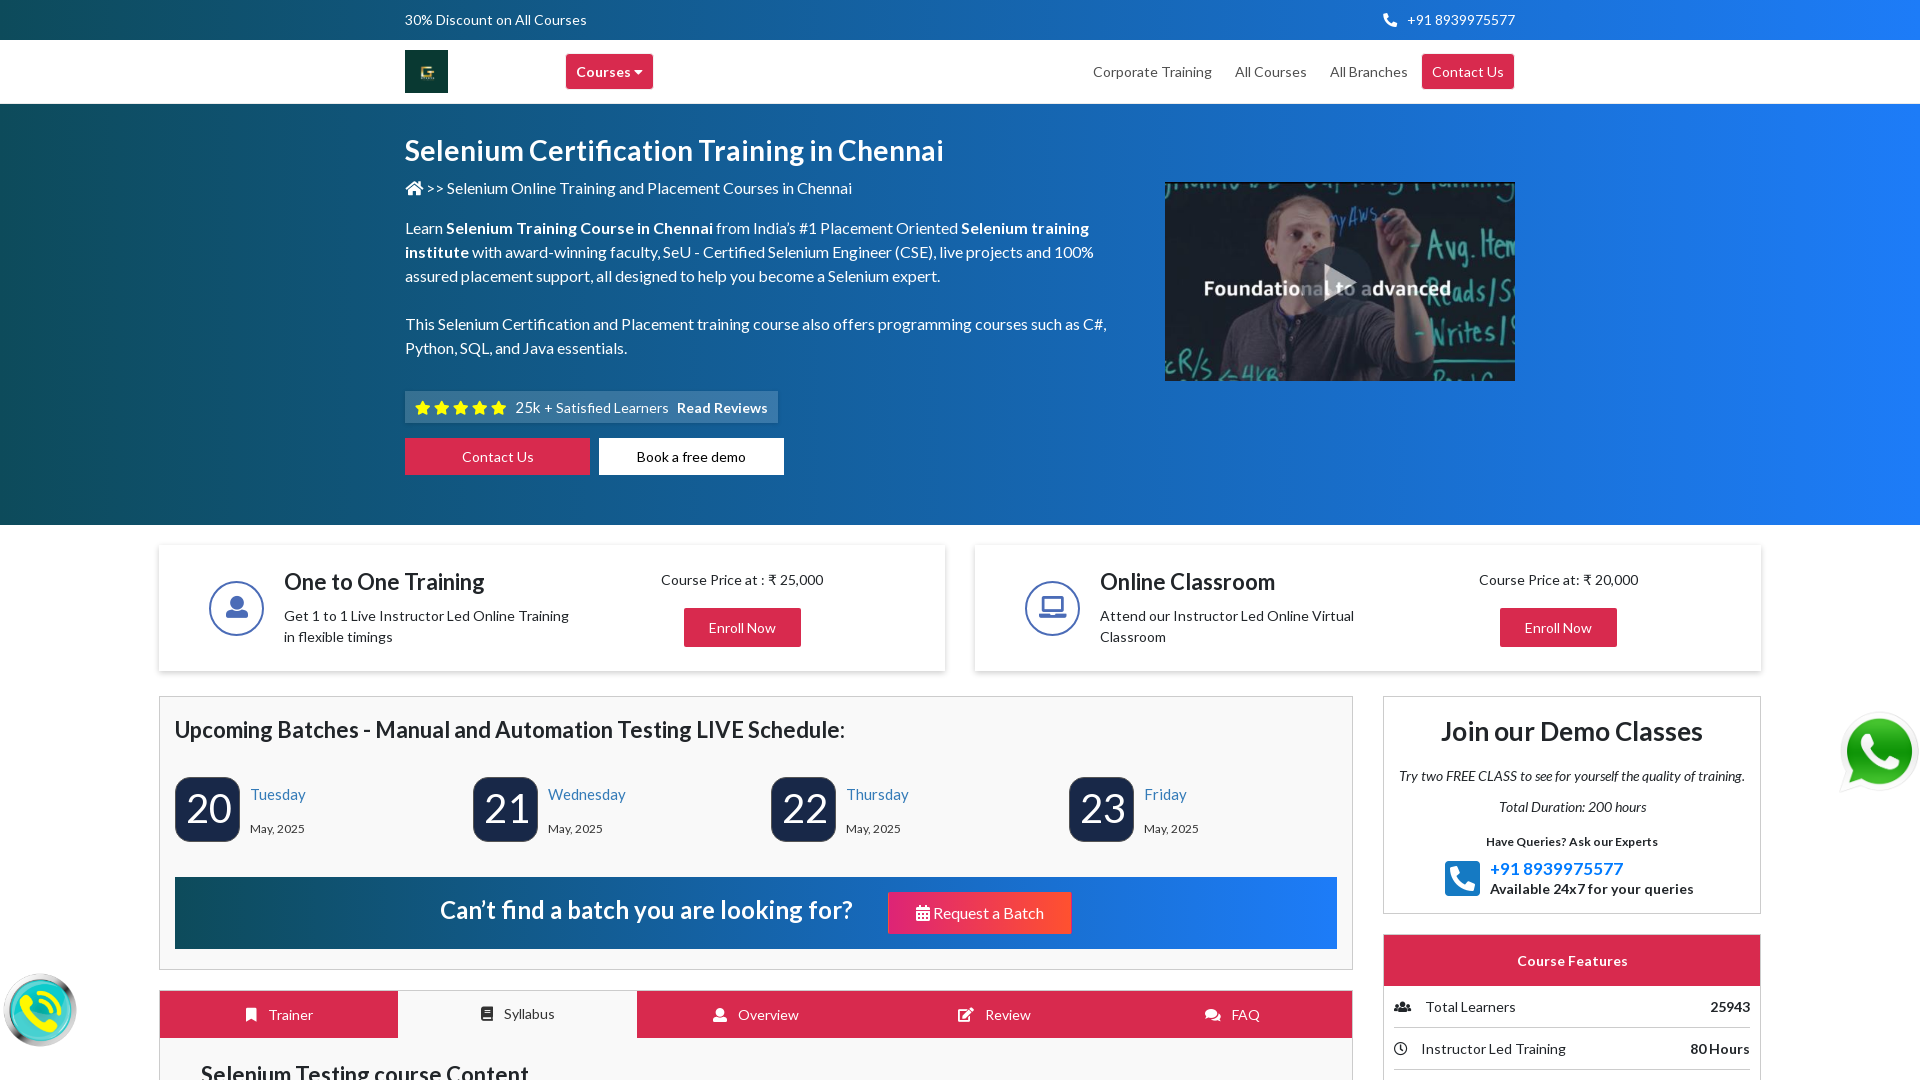

Waited for page content to load (domcontentloaded)
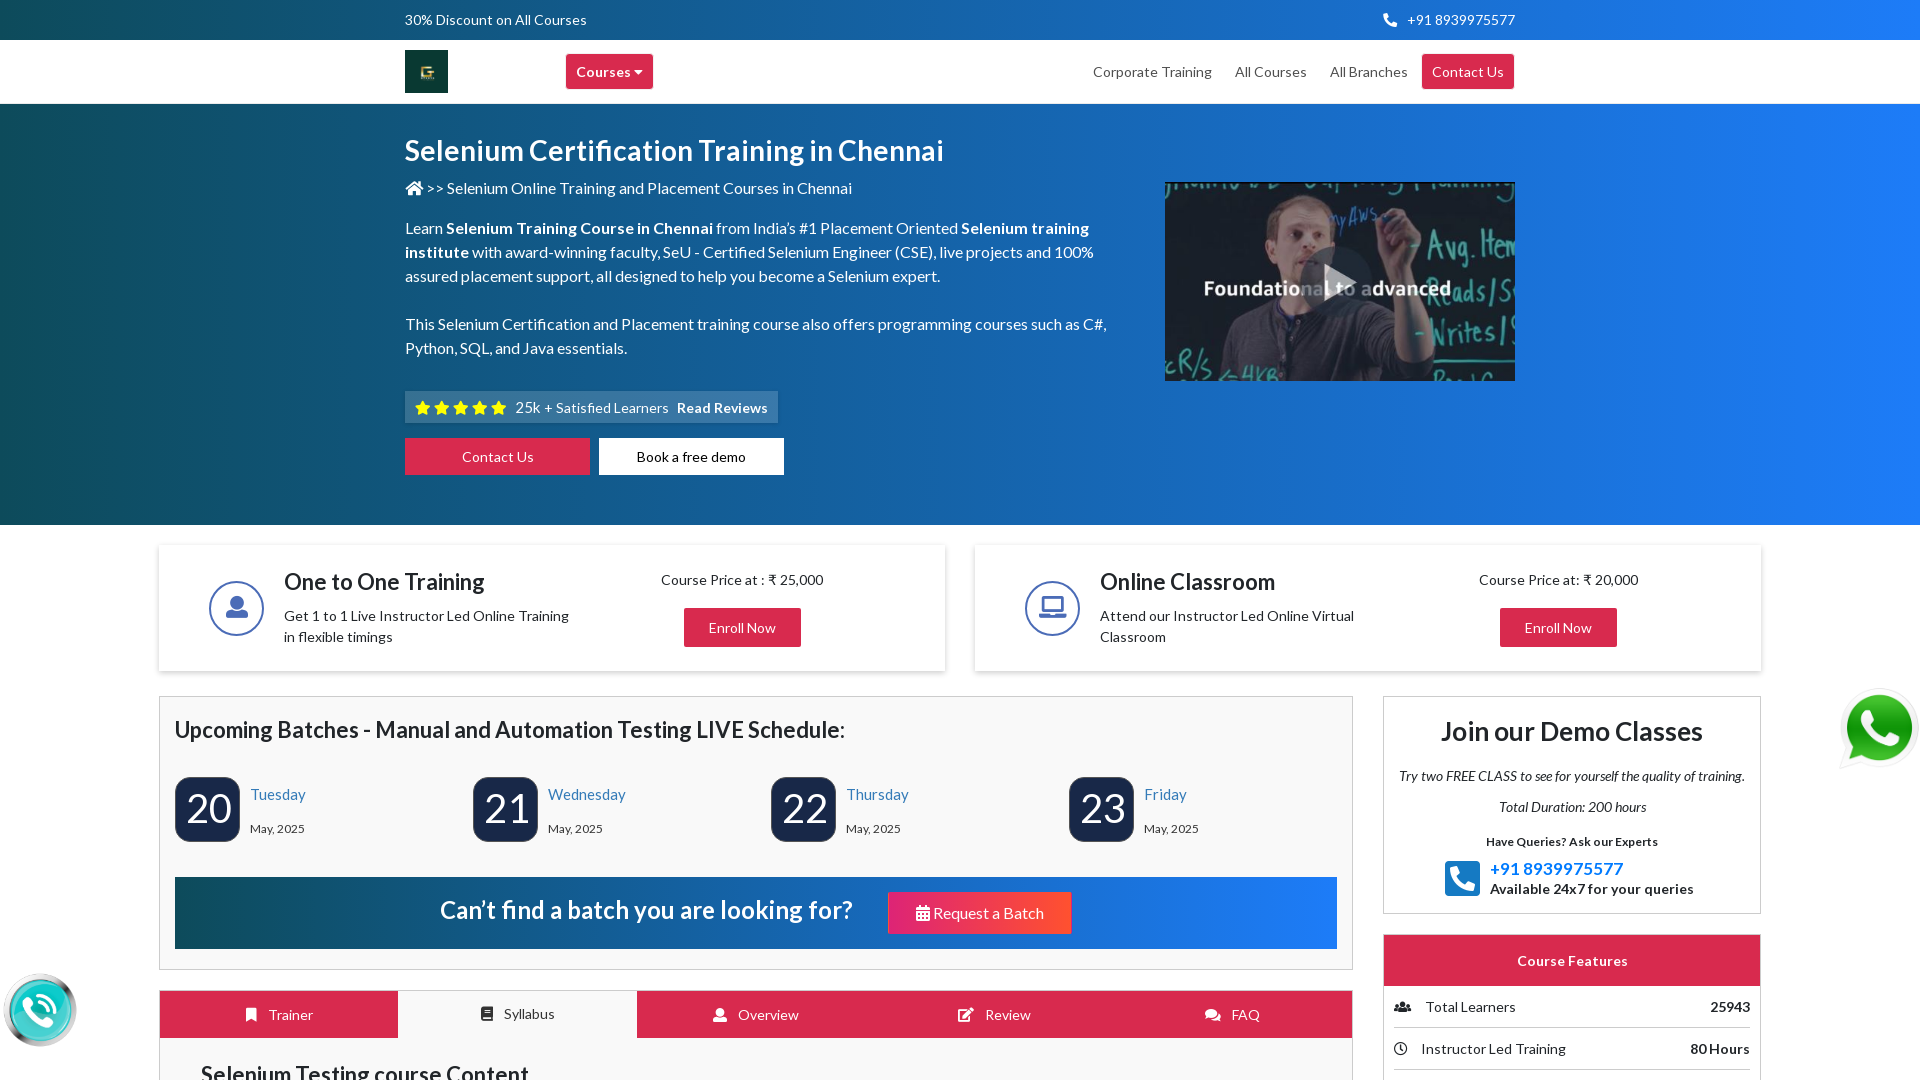

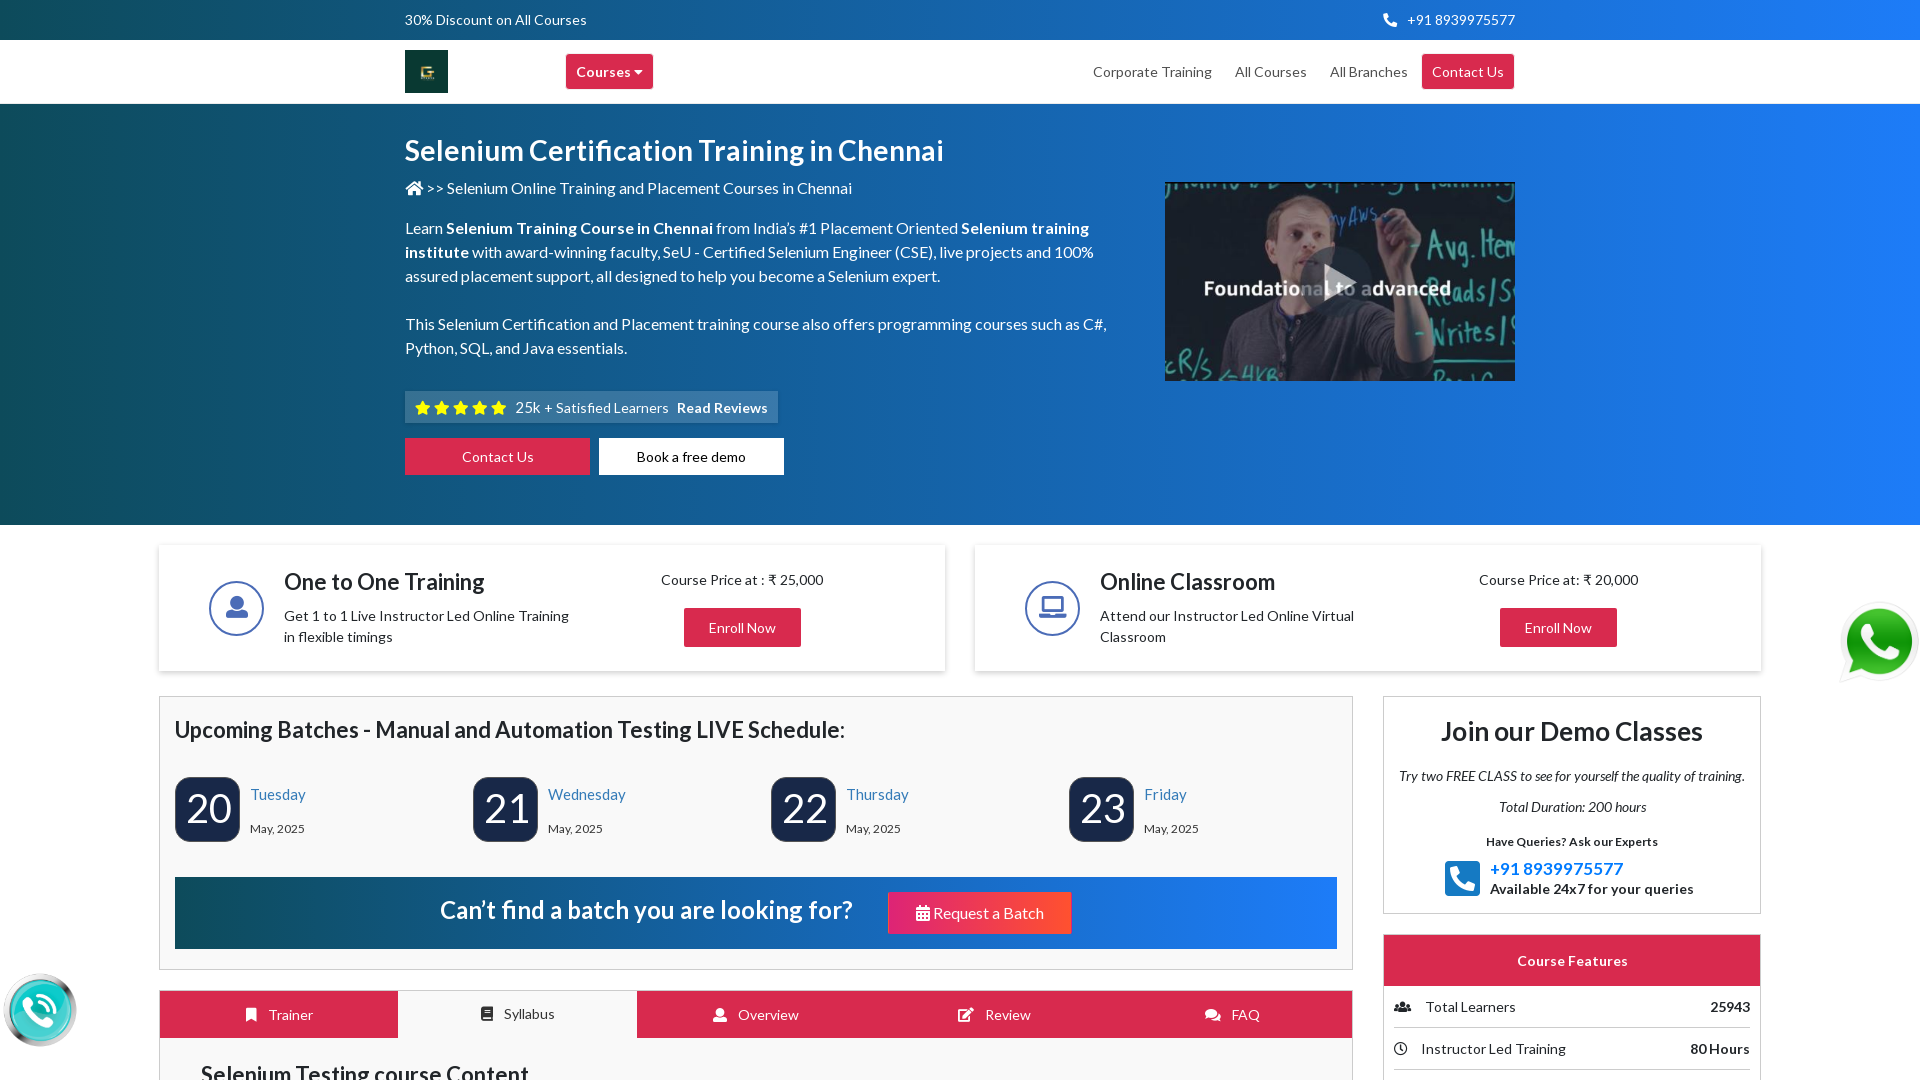